Navigates to GitHub homepage and verifies the page title

Starting URL: https://github.com/

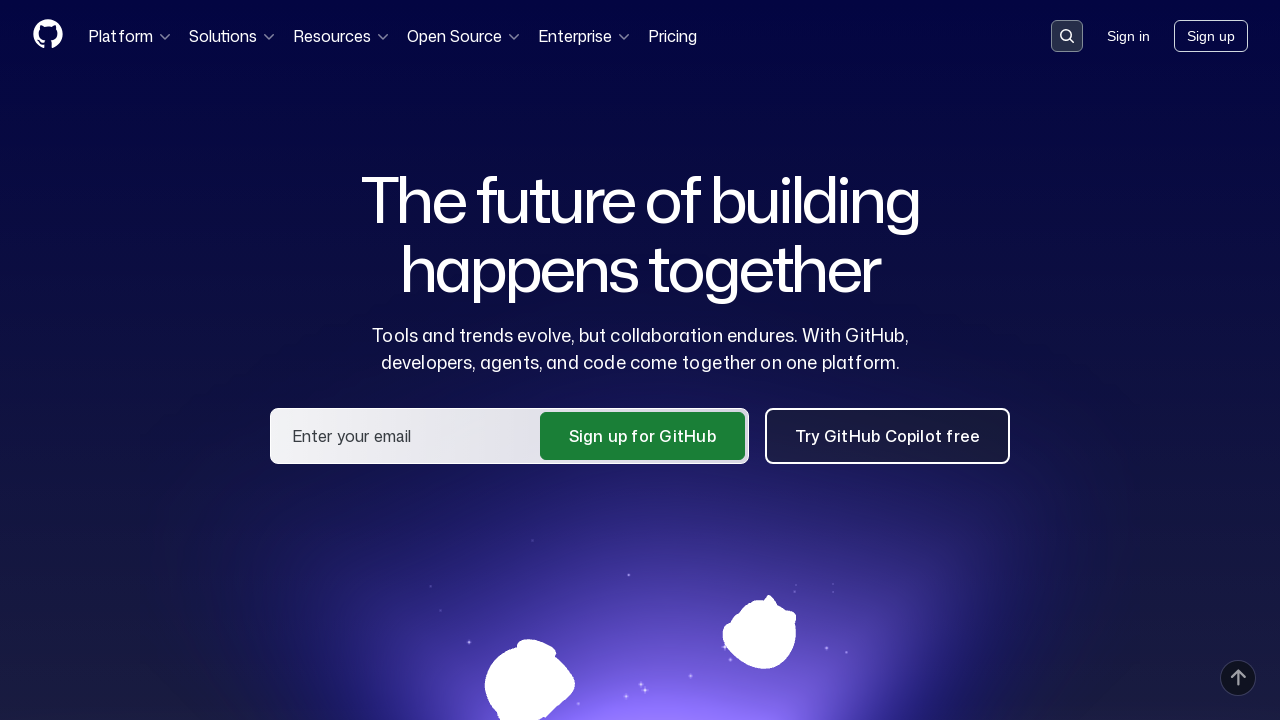

Navigated to GitHub homepage
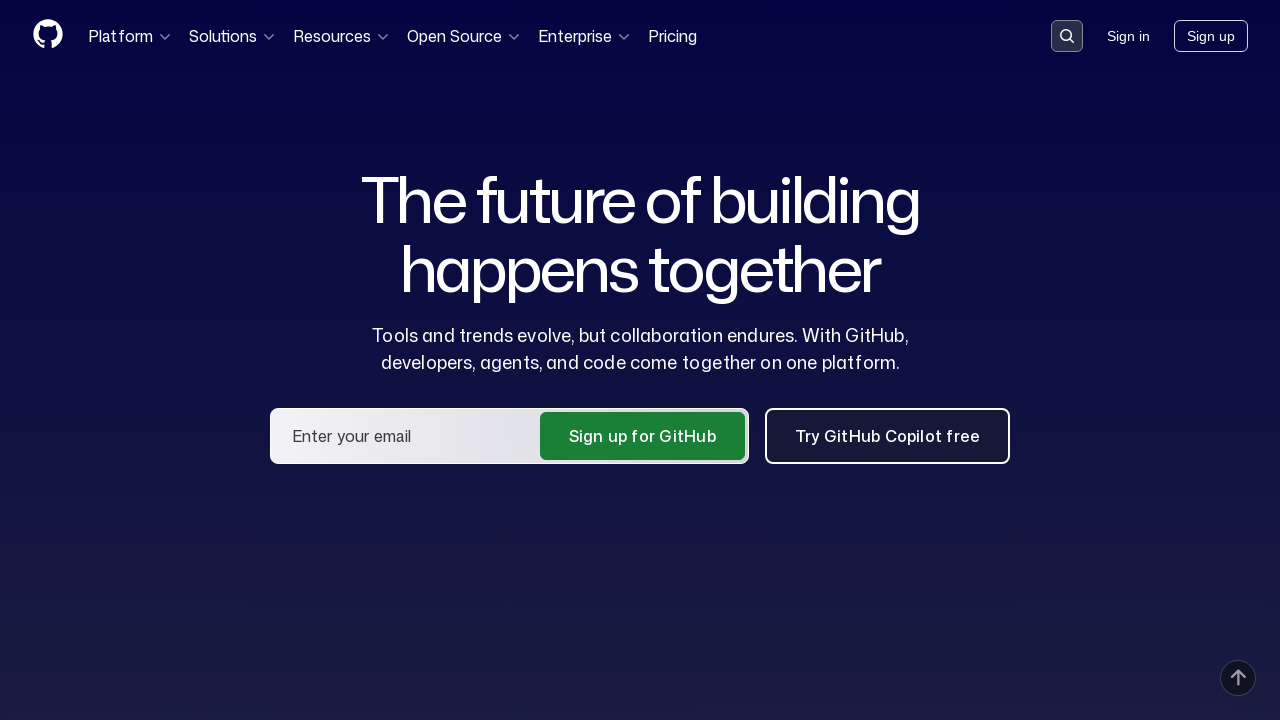

Page loaded completely (DOM content loaded)
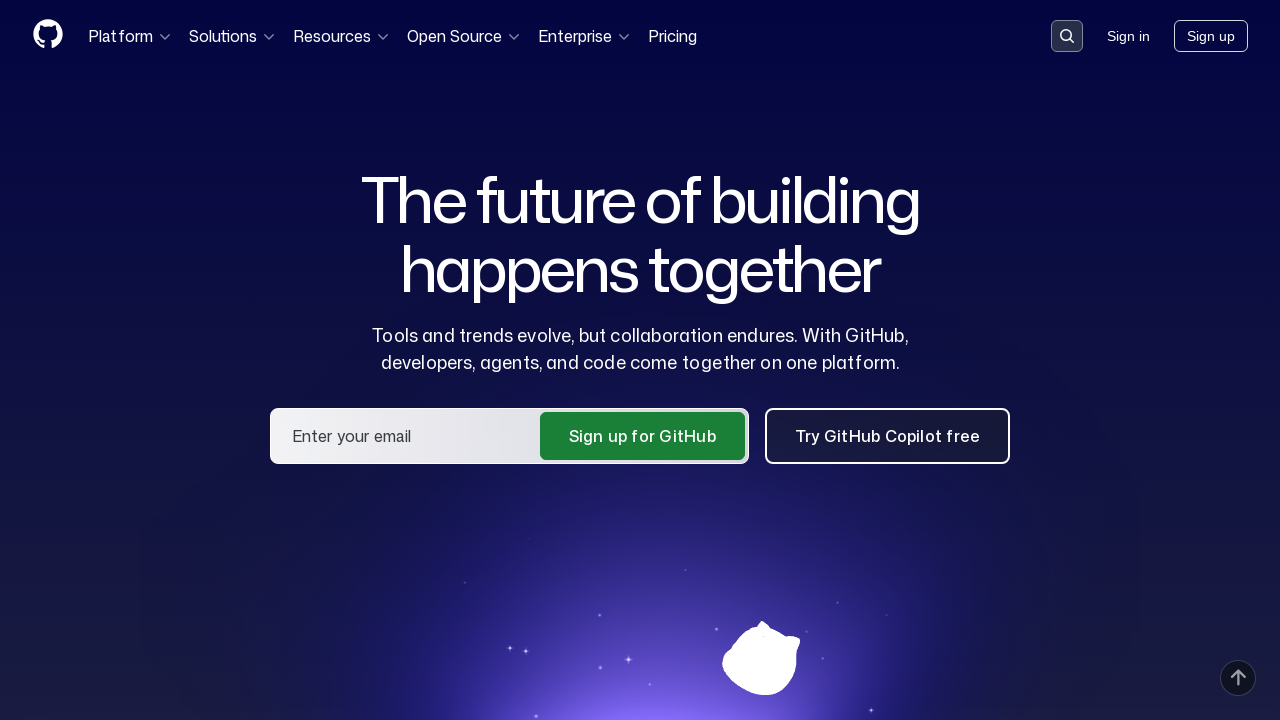

Retrieved page title: 'GitHub · Change is constant. GitHub keeps you ahead. · GitHub'
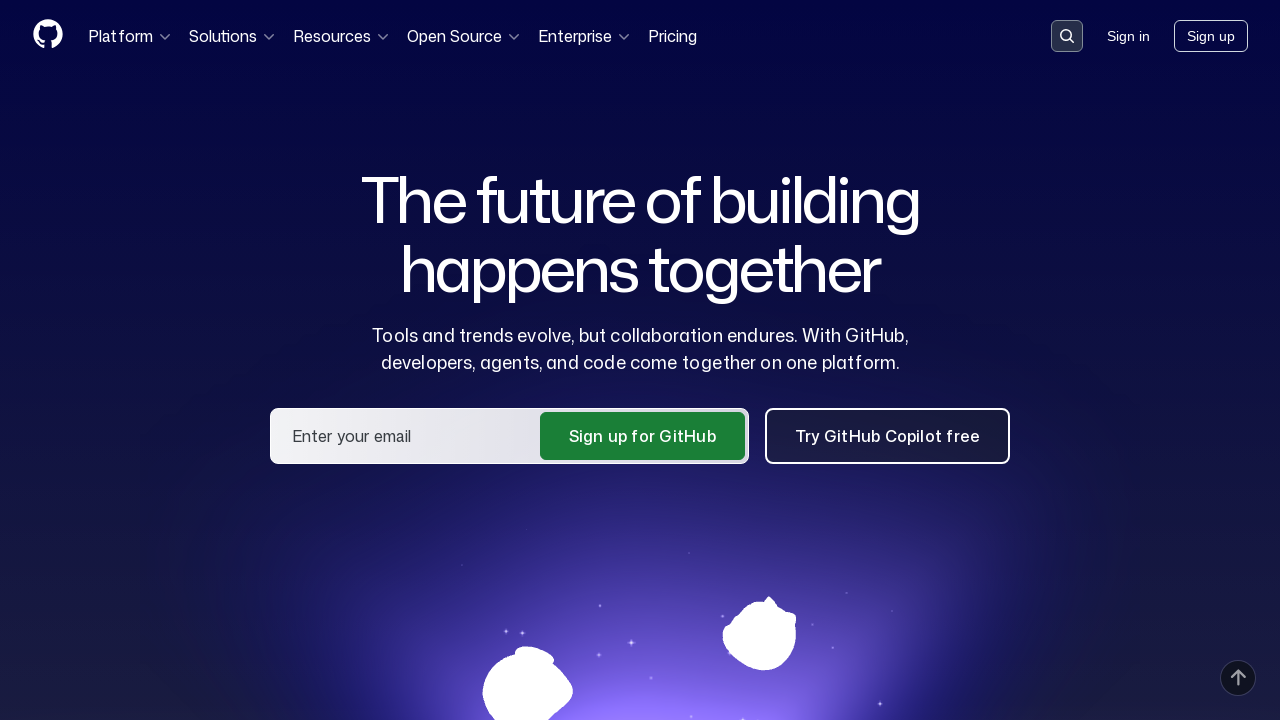

Verified page title contains 'GitHub'
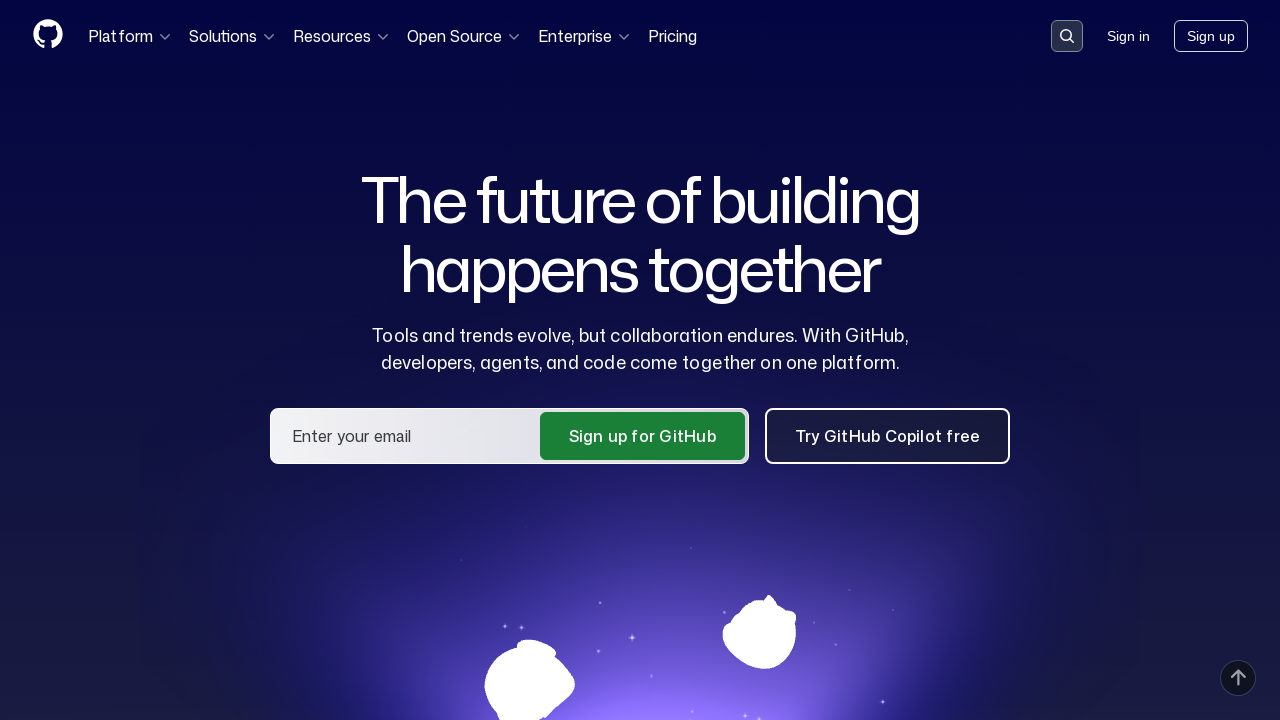

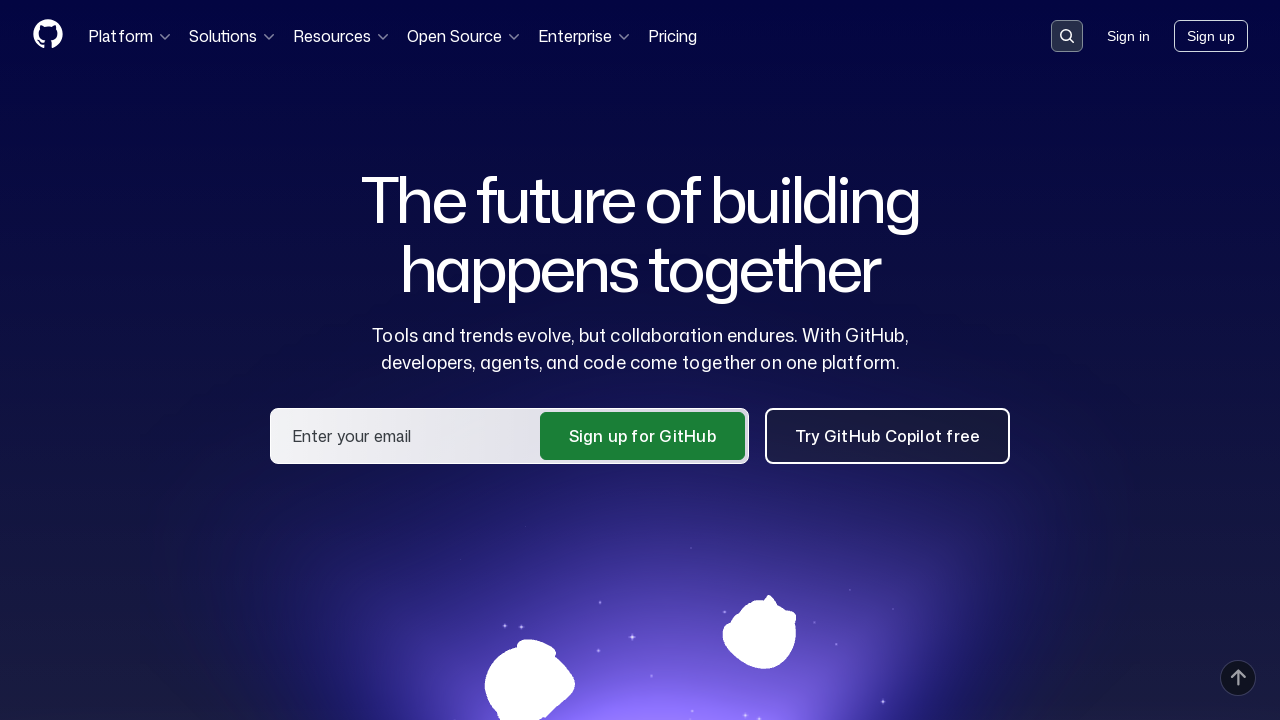